Tests that progress regression occurs when not clicking by clicking the progress bar and then waiting for regression

Starting URL: https://wake.fail/

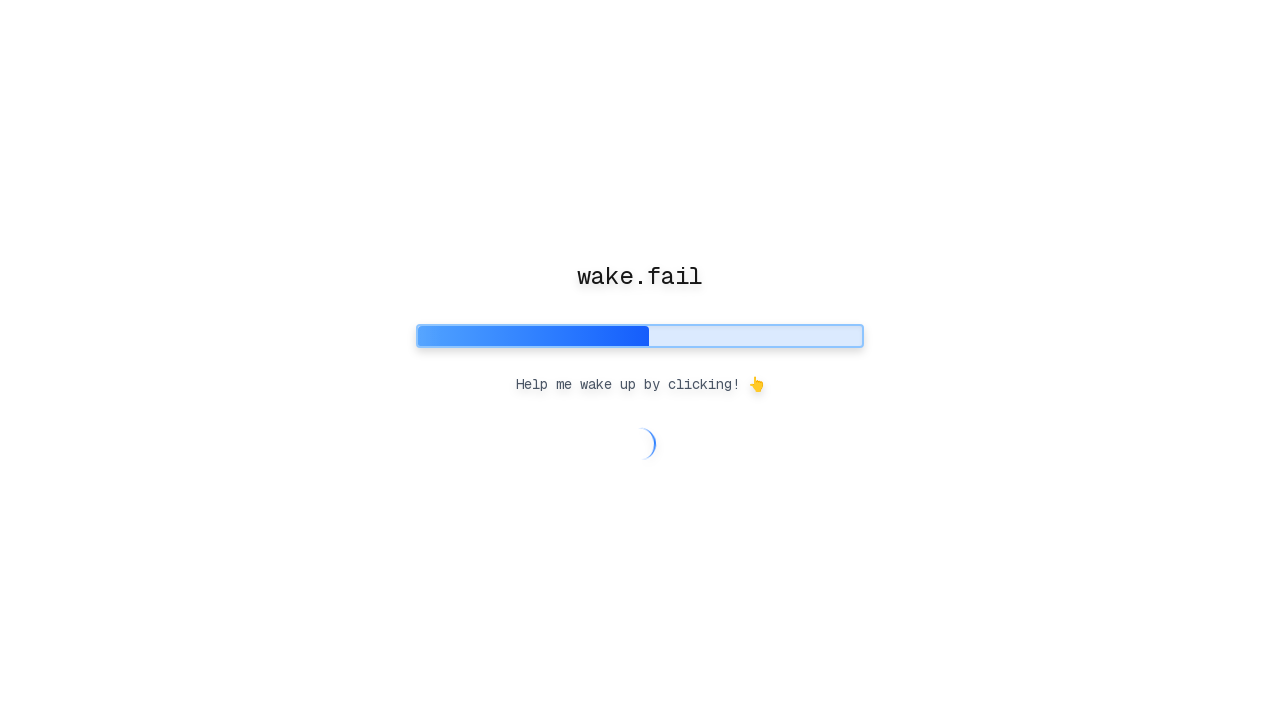

Waited for page to fully load (networkidle)
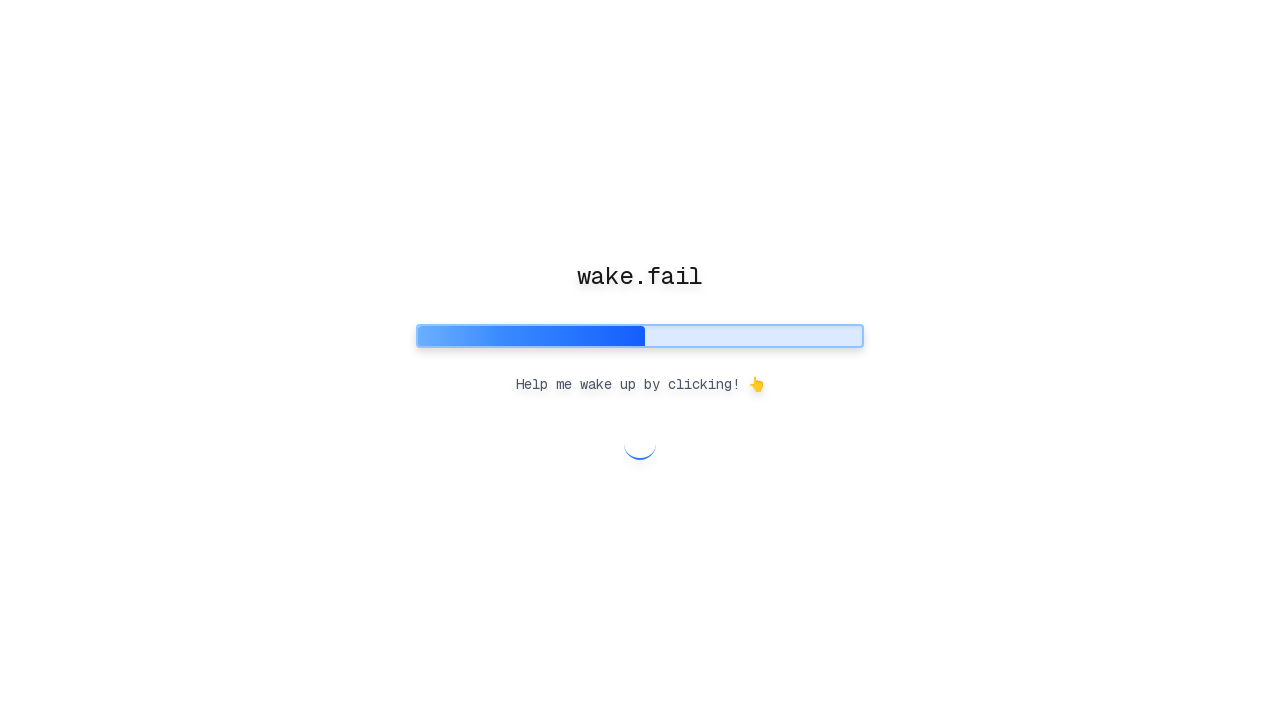

Clicked progress bar at (640, 336) on [role="progressbar"]
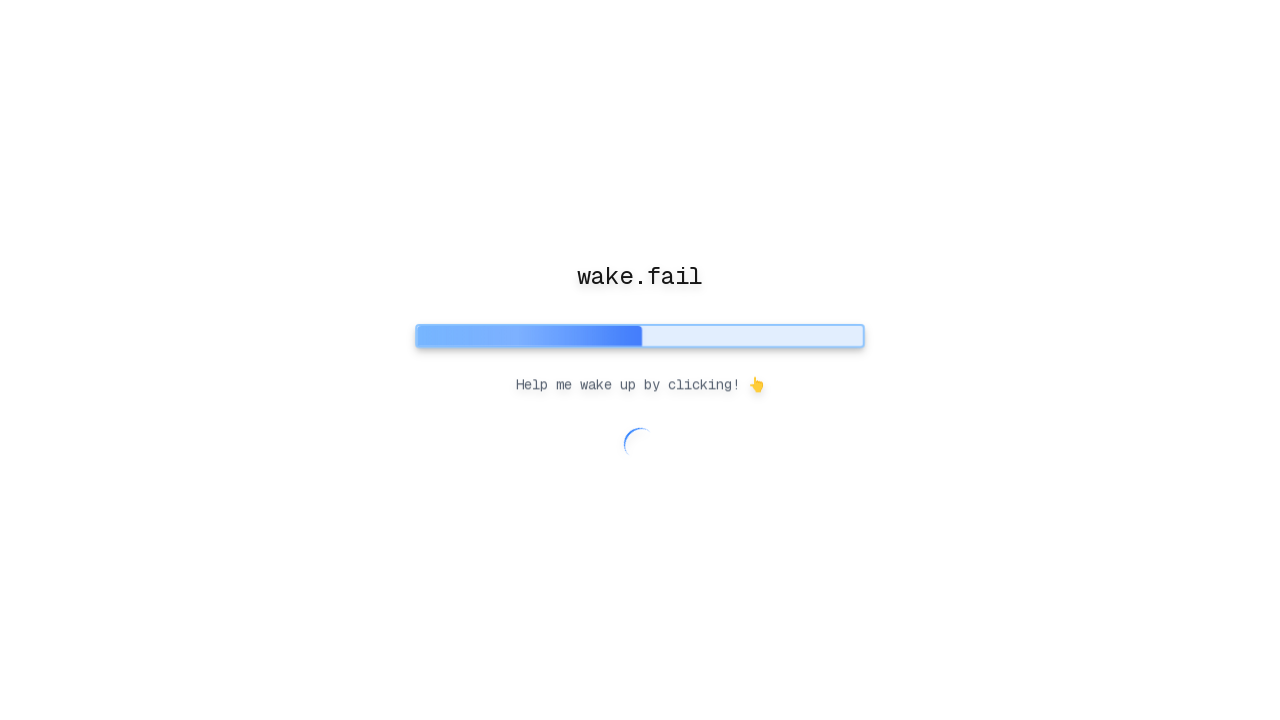

Waited 500ms after clicking progress bar
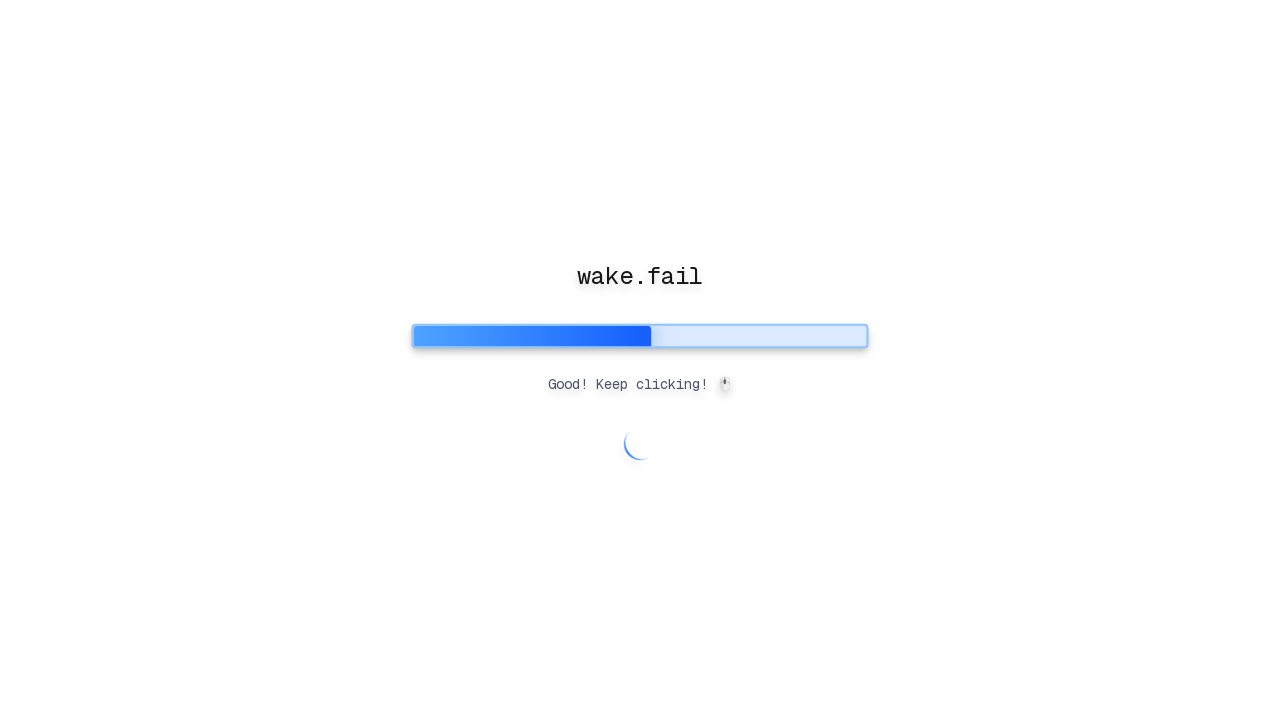

Waited 3000ms for progress regression to potentially occur
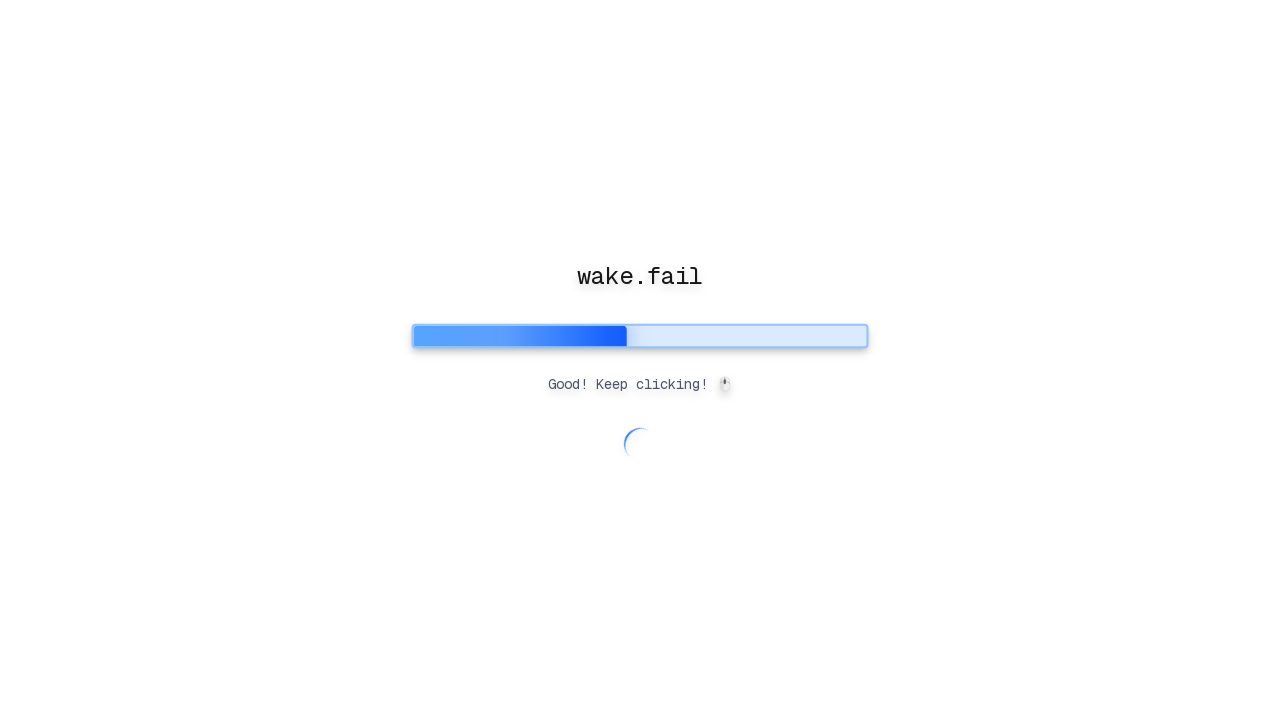

Verified progress bar is still visible
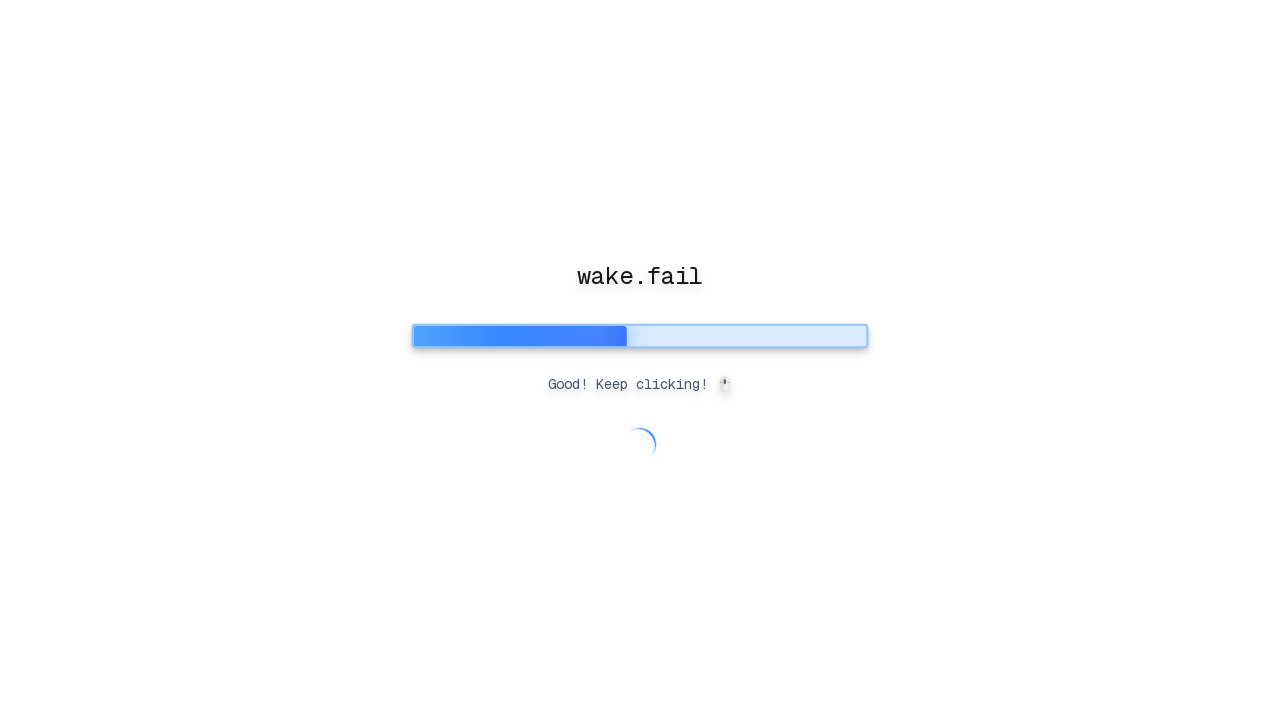

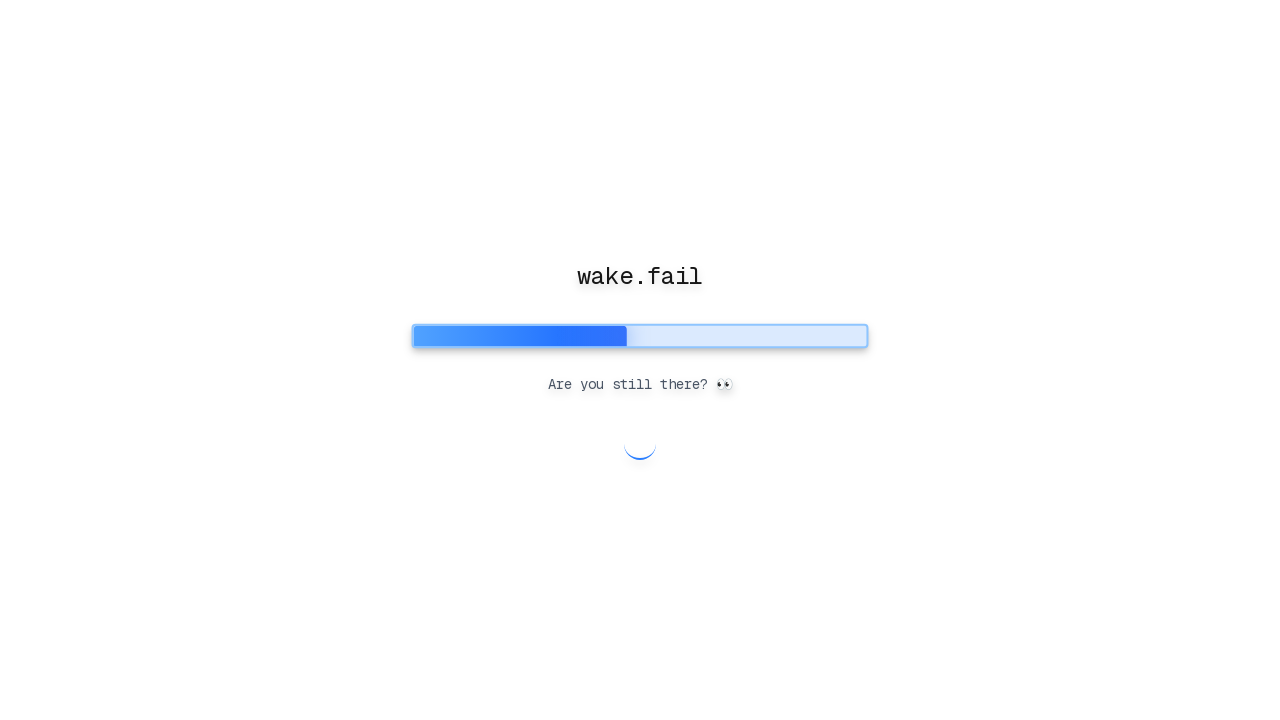